Tests that entering empty text removes the todo item

Starting URL: https://demo.playwright.dev/todomvc

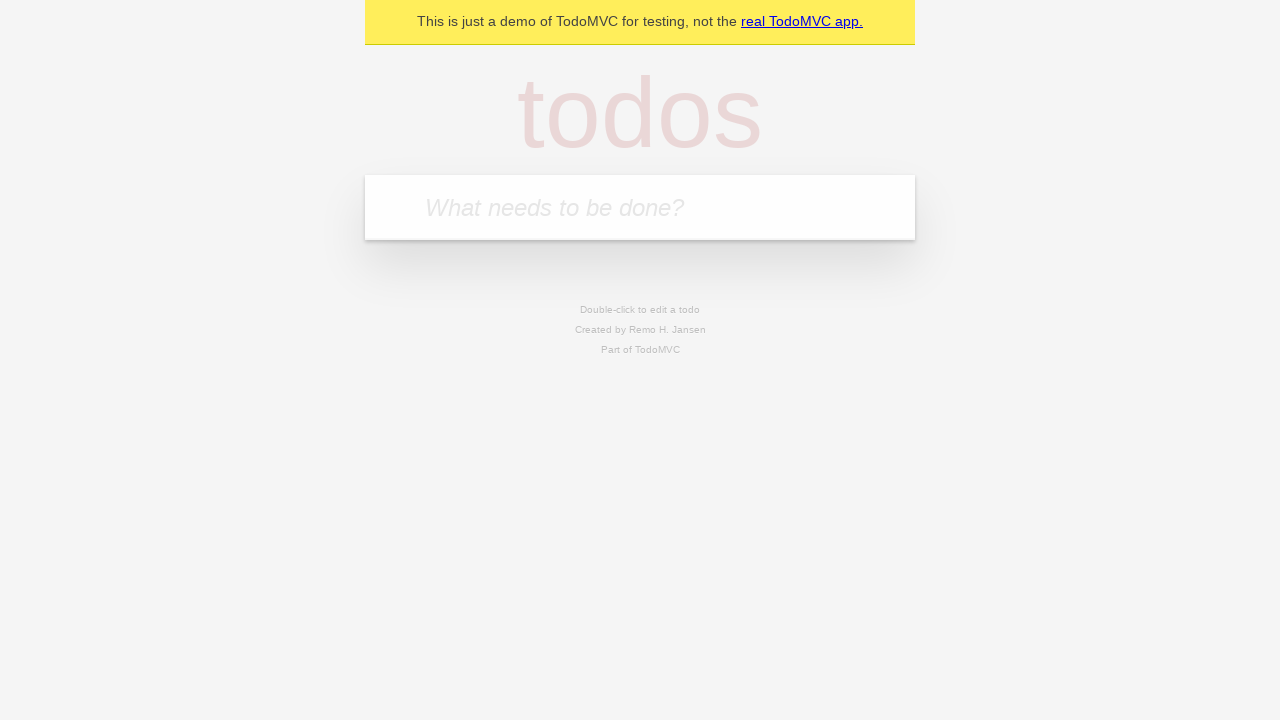

Filled new todo input with 'buy some cheese' on internal:attr=[placeholder="What needs to be done?"i]
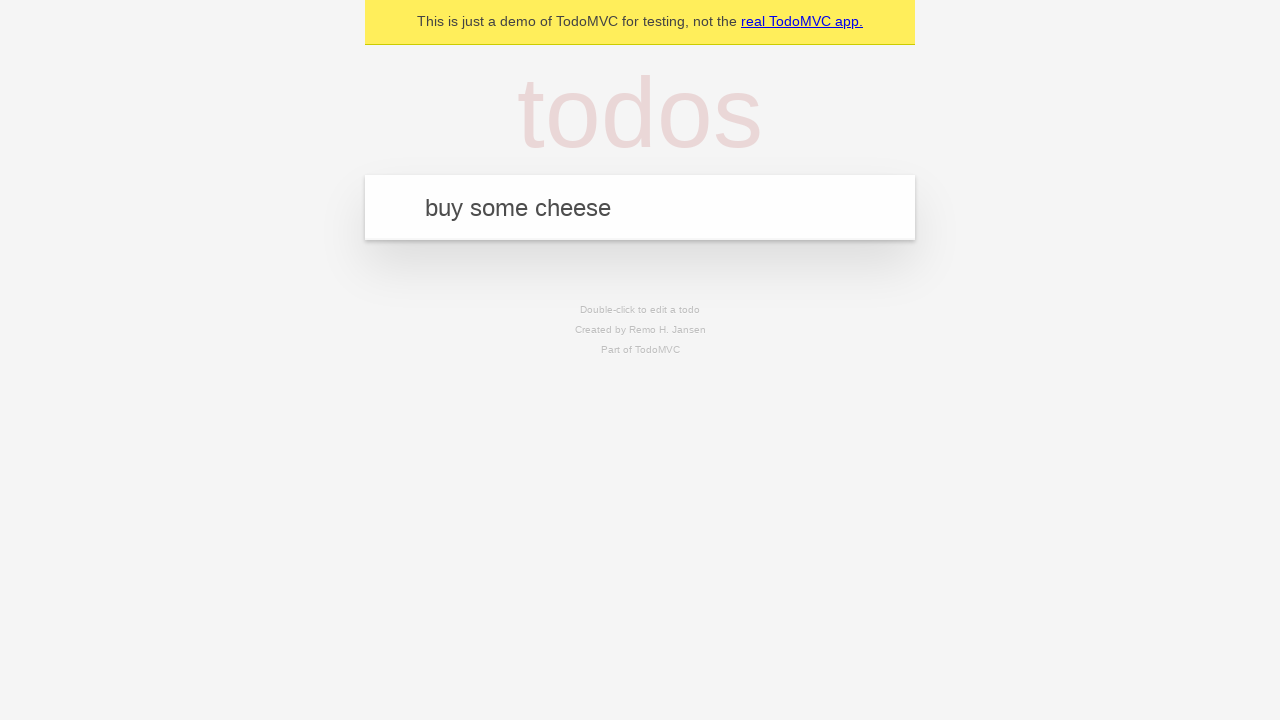

Pressed Enter to create todo 'buy some cheese' on internal:attr=[placeholder="What needs to be done?"i]
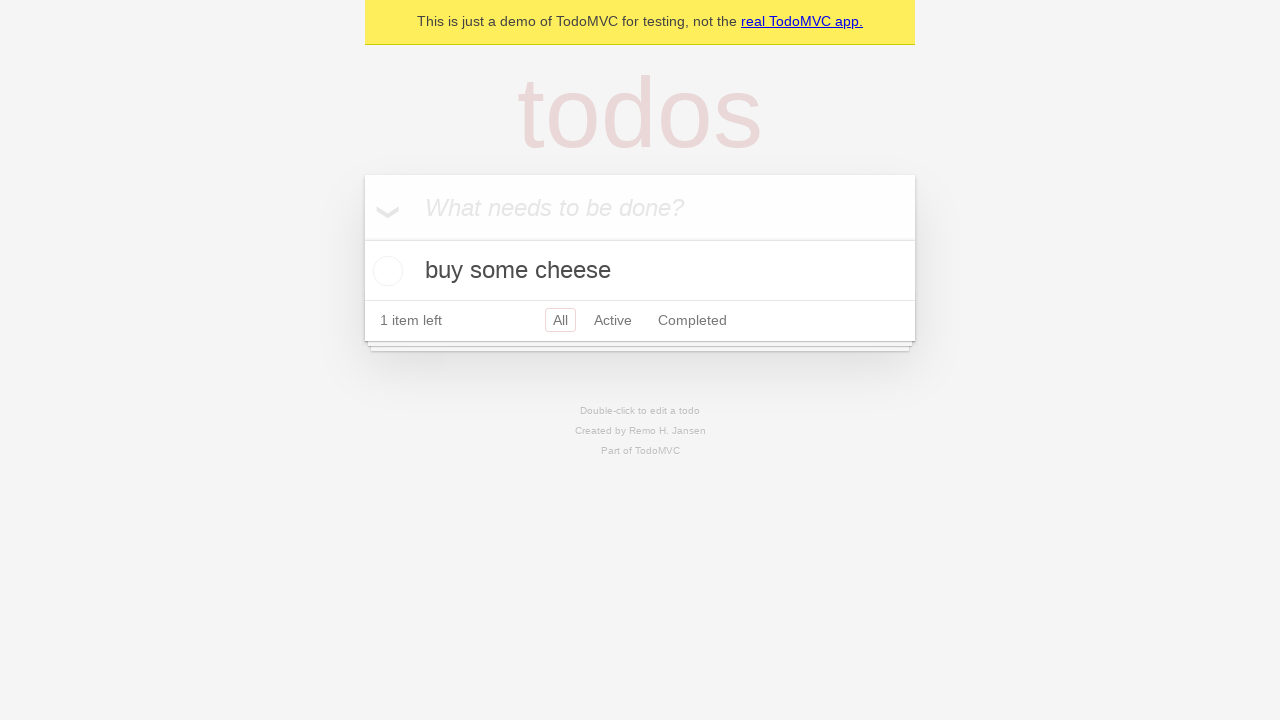

Filled new todo input with 'feed the cat' on internal:attr=[placeholder="What needs to be done?"i]
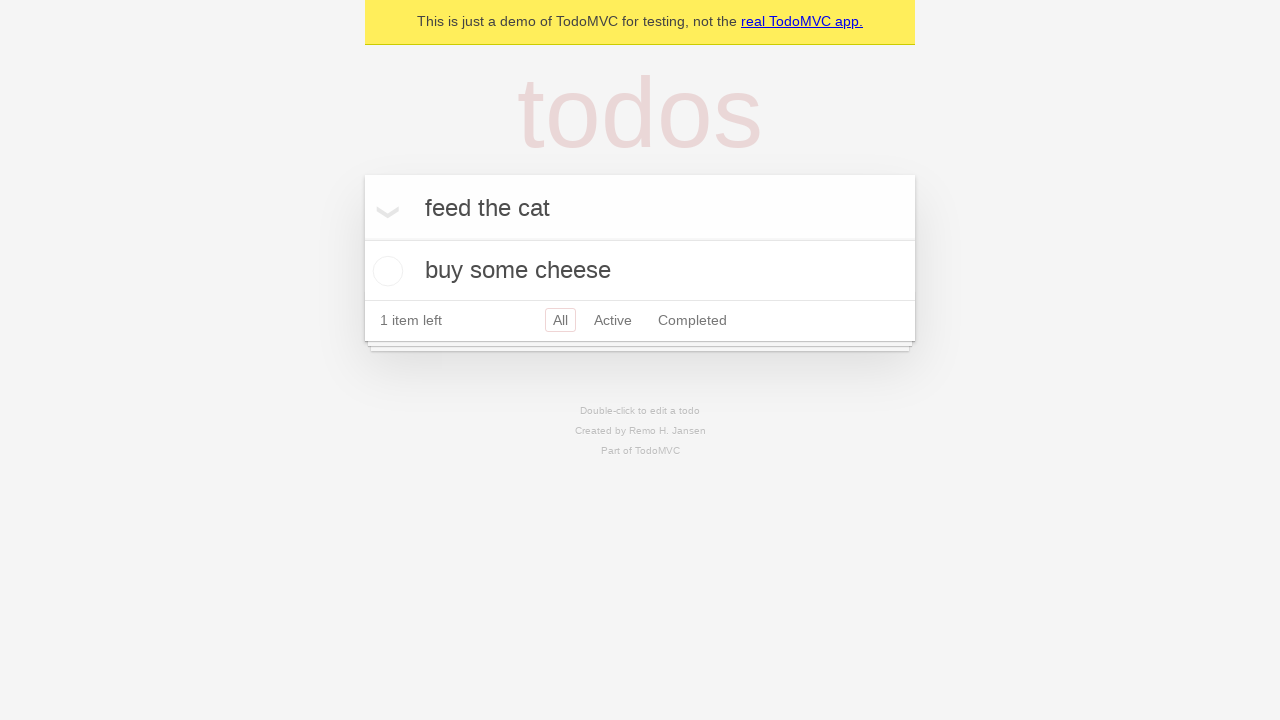

Pressed Enter to create todo 'feed the cat' on internal:attr=[placeholder="What needs to be done?"i]
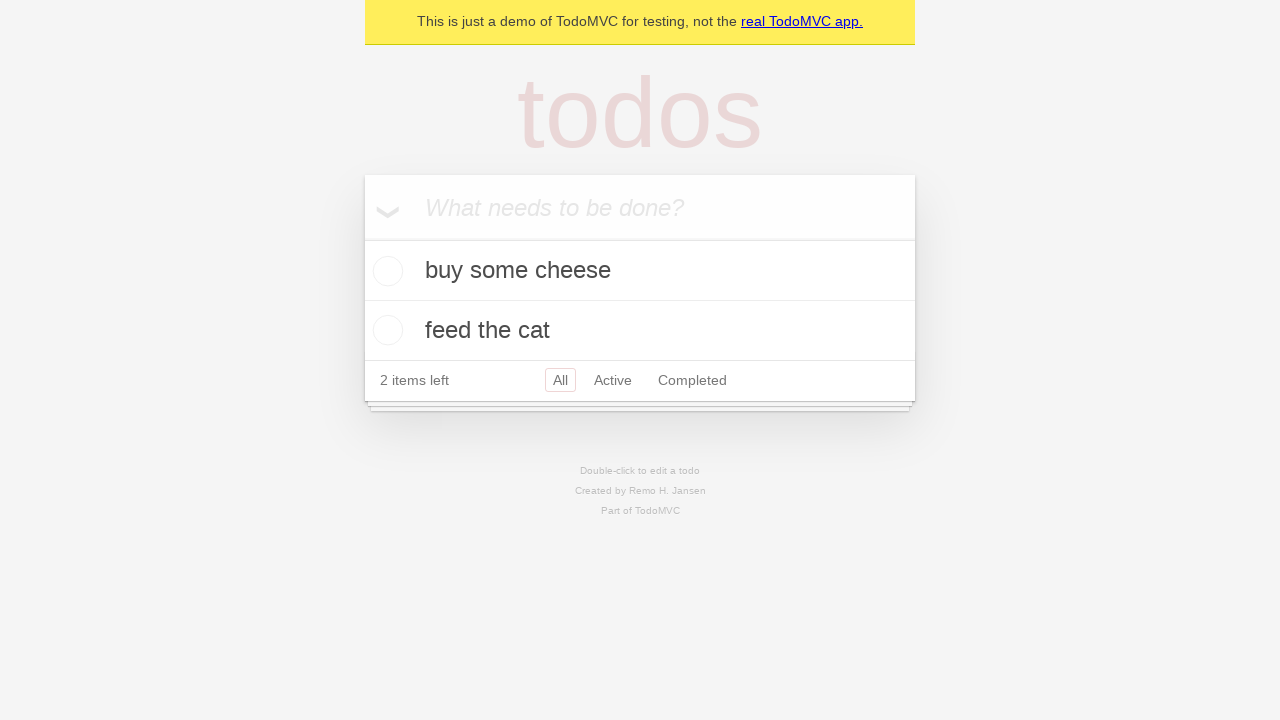

Filled new todo input with 'book a doctors appointment' on internal:attr=[placeholder="What needs to be done?"i]
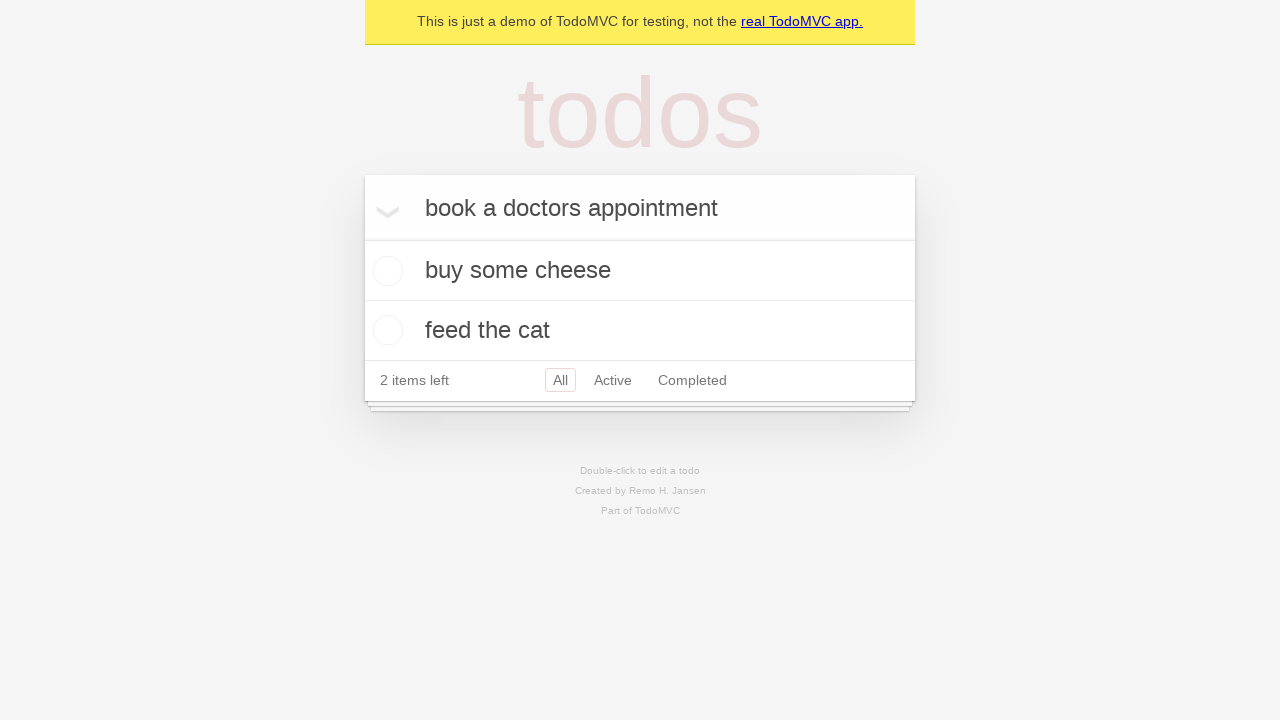

Pressed Enter to create todo 'book a doctors appointment' on internal:attr=[placeholder="What needs to be done?"i]
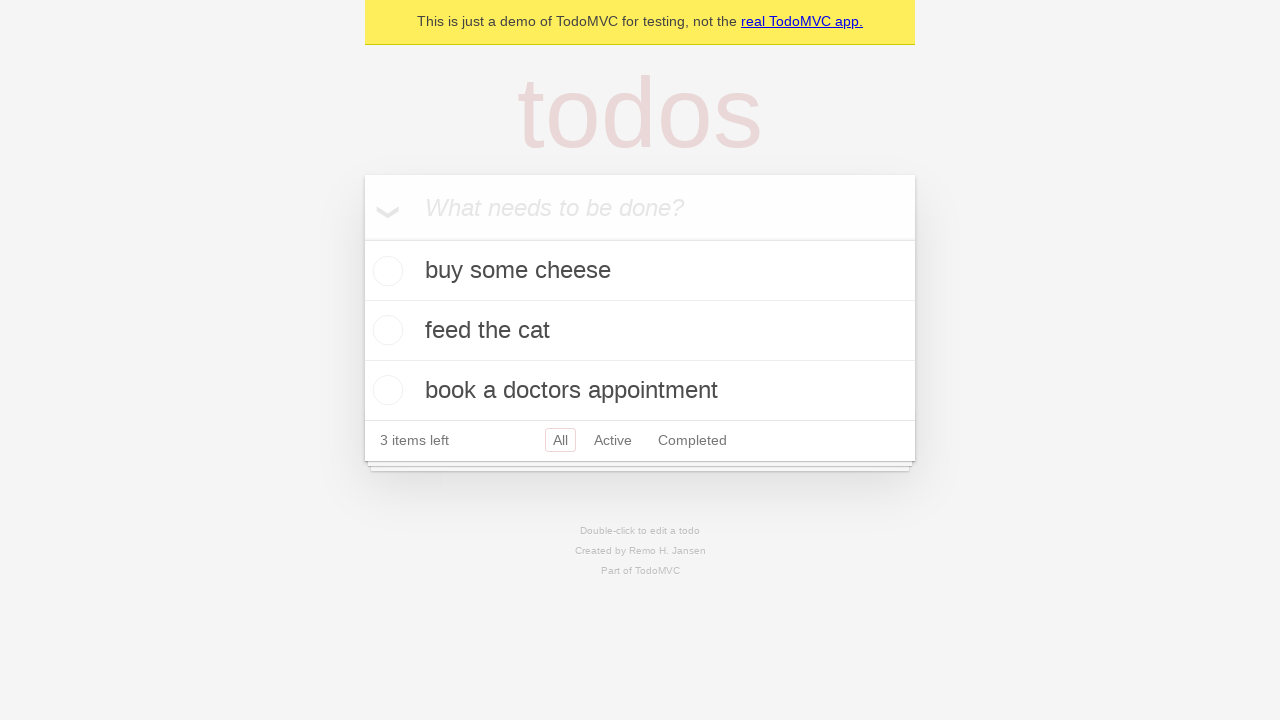

Double-clicked second todo item to enter edit mode at (640, 331) on internal:testid=[data-testid="todo-item"s] >> nth=1
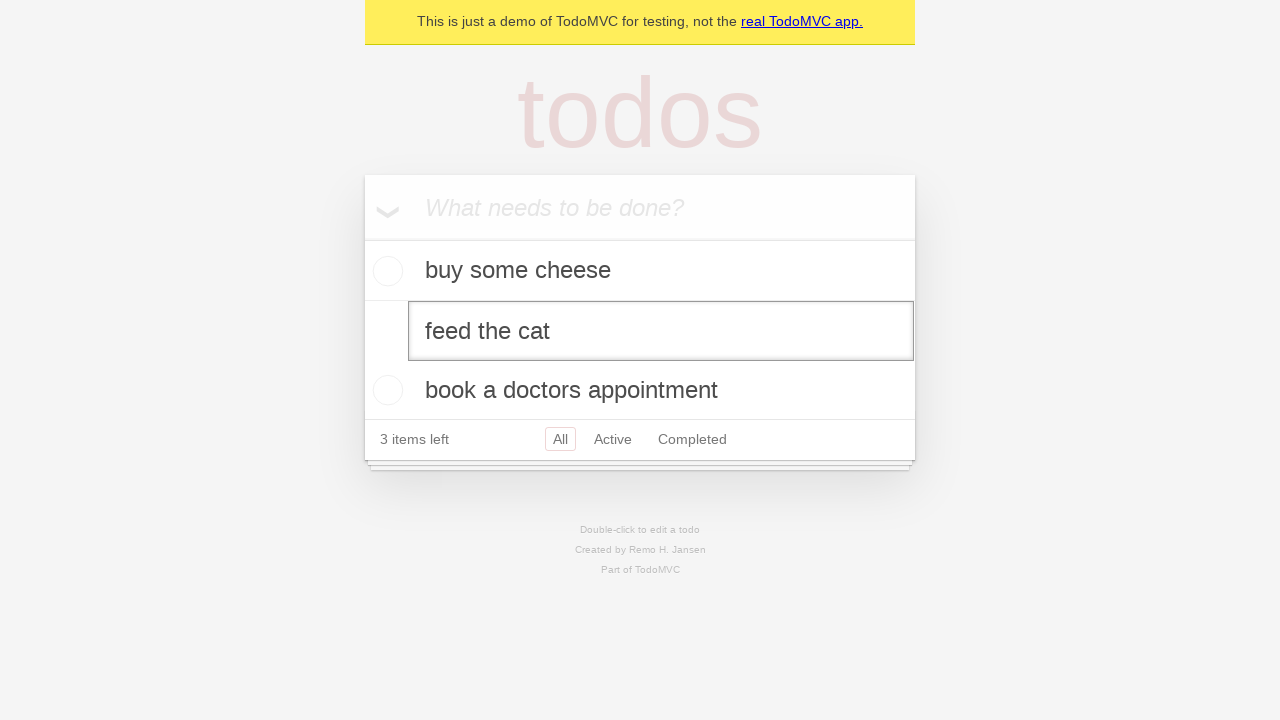

Cleared the edit field by filling with empty text on internal:testid=[data-testid="todo-item"s] >> nth=1 >> internal:role=textbox[nam
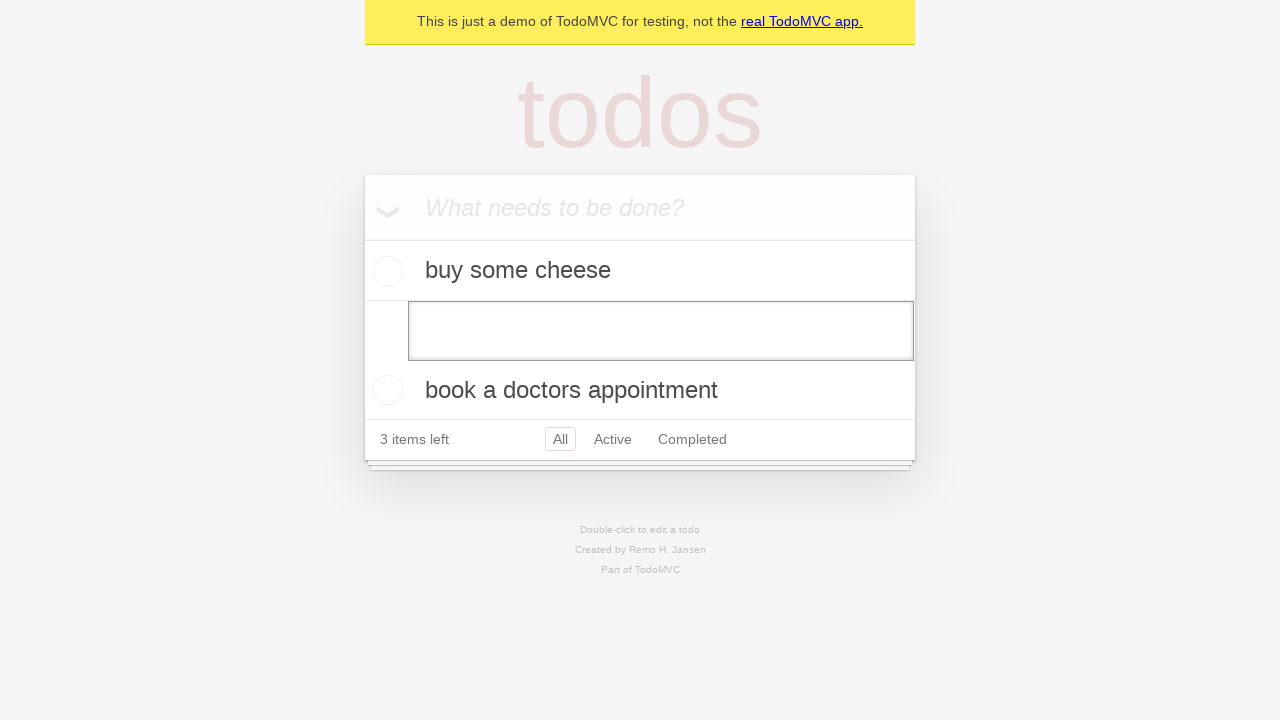

Pressed Enter to confirm empty text, removing the todo item on internal:testid=[data-testid="todo-item"s] >> nth=1 >> internal:role=textbox[nam
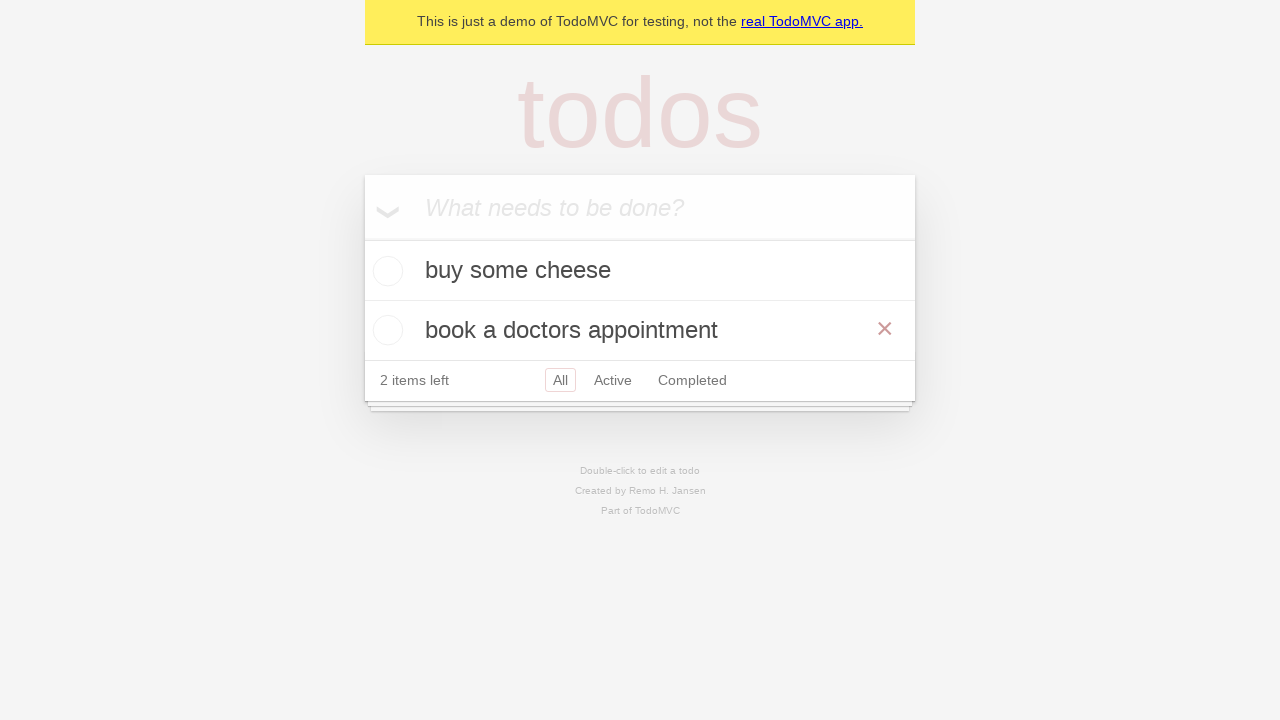

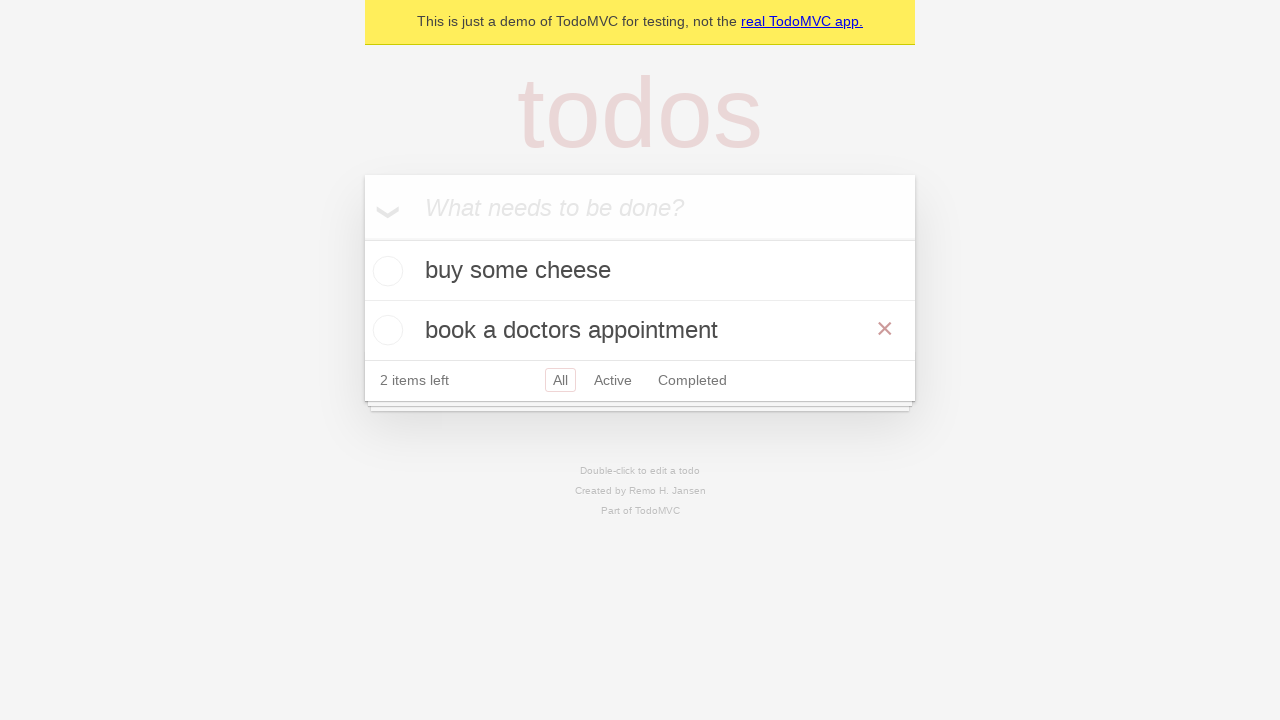